Opens the binge.buzz website and clicks a button with a specific CSS class

Starting URL: https://binge.buzz/

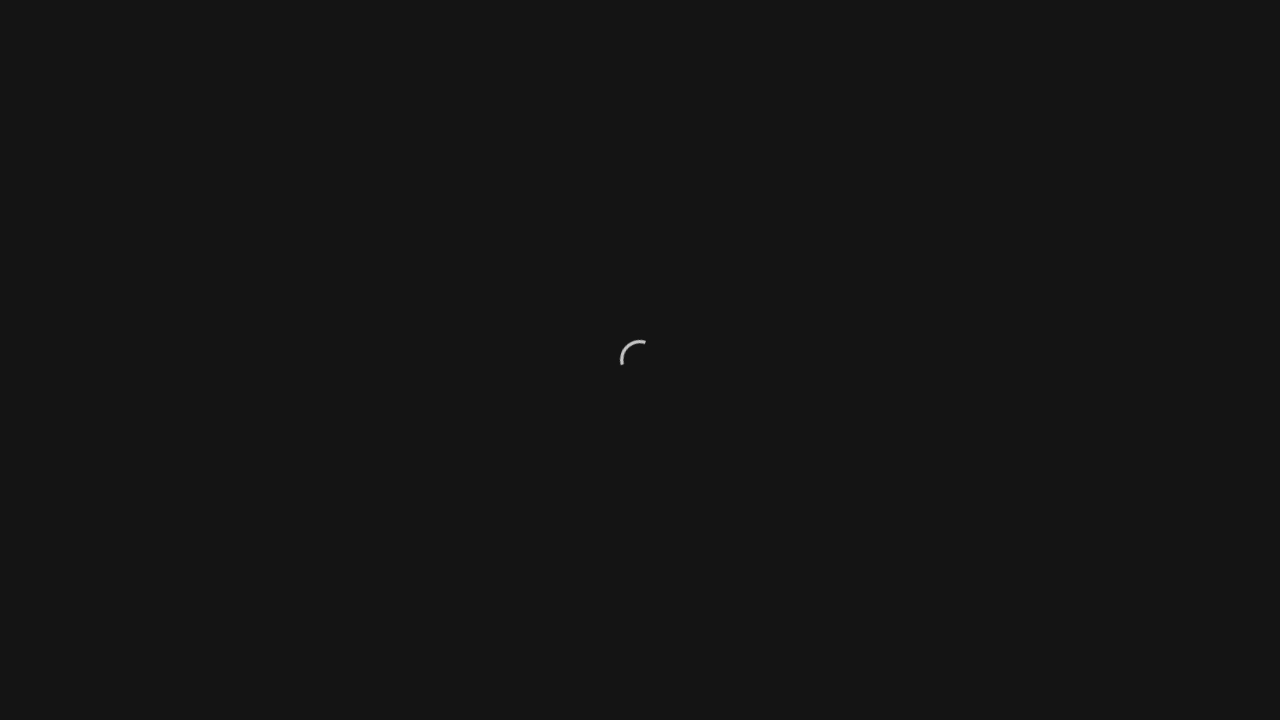

Waited for page to load until network idle
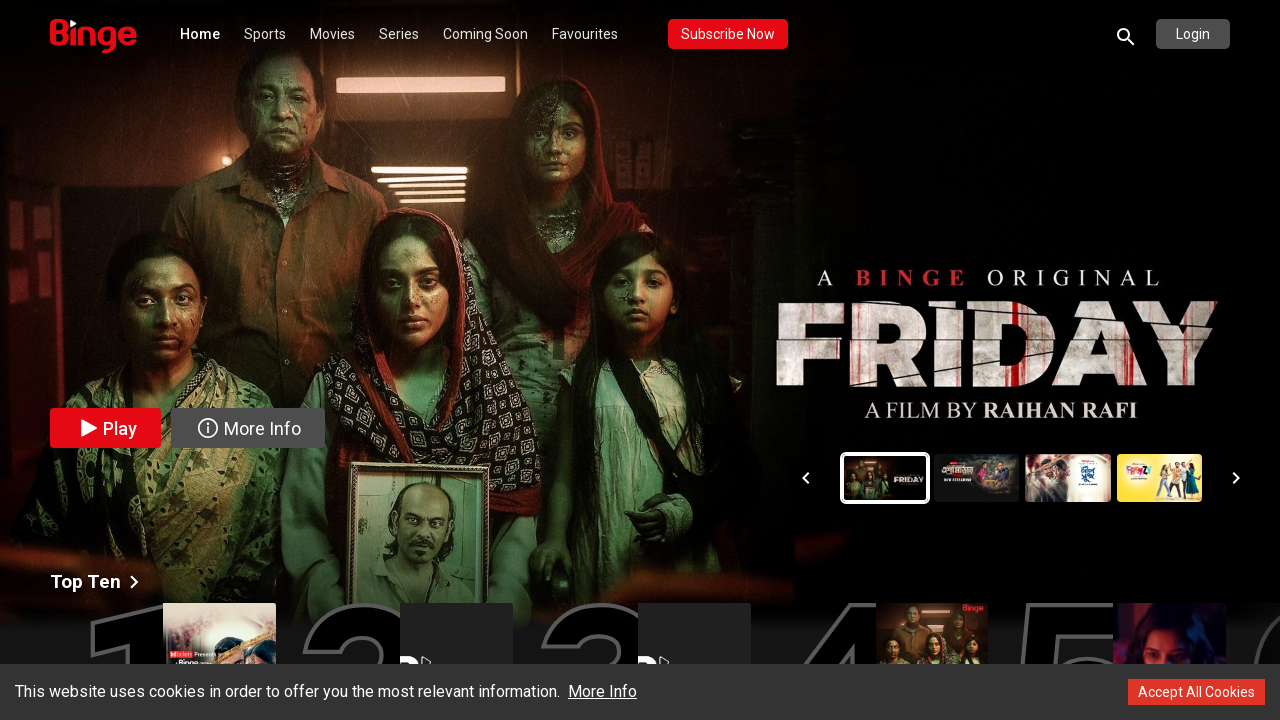

Clicked button with CSS class css-8xcdnj at (1193, 34) on button.css-8xcdnj
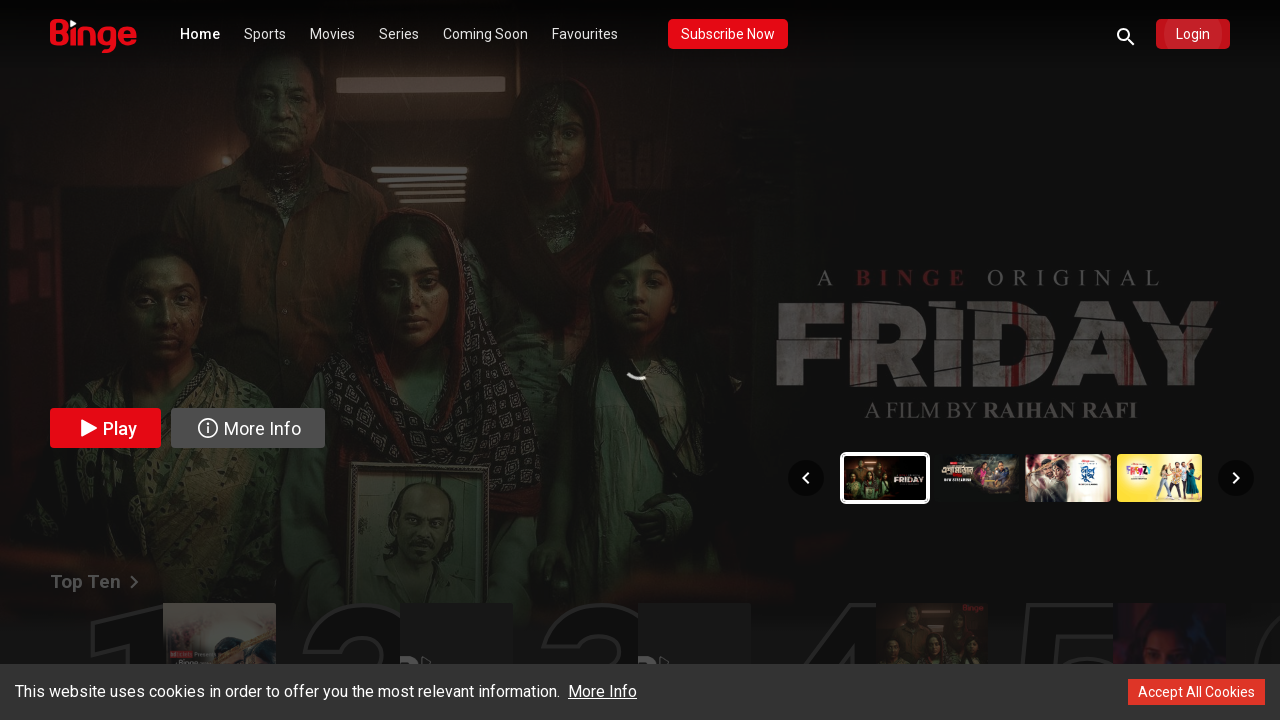

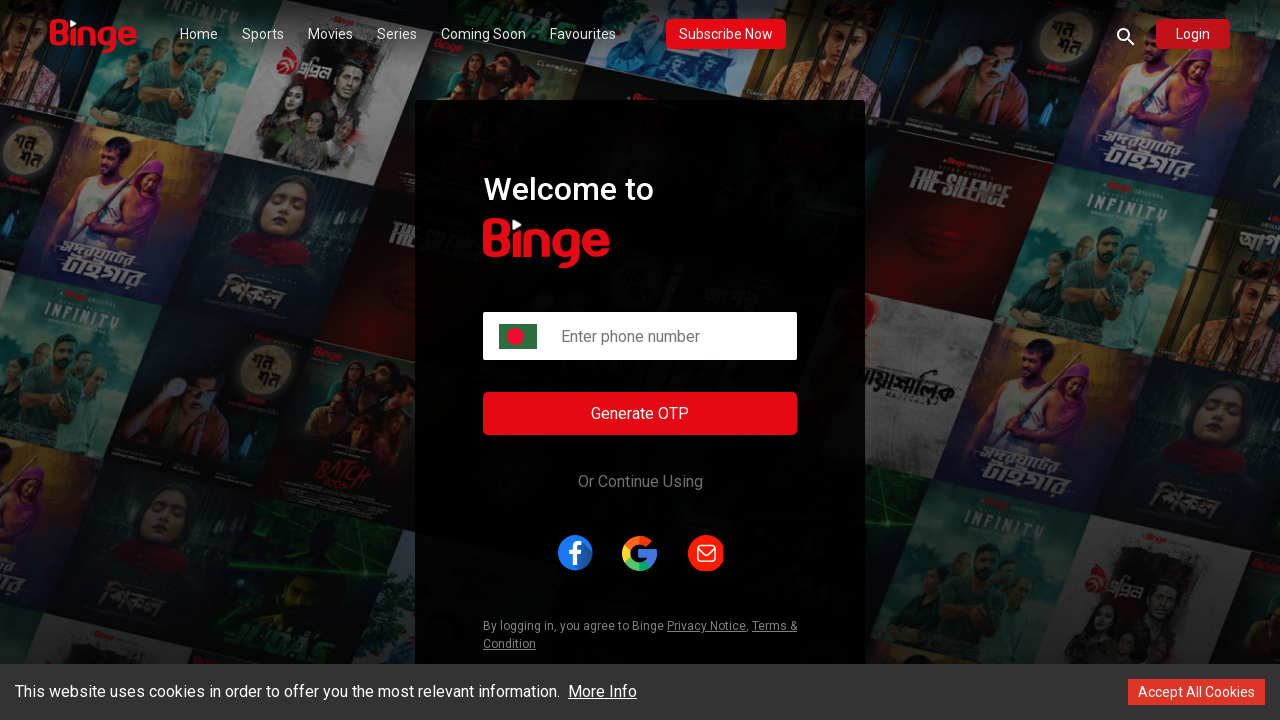